Tests DuckDuckGo search functionality by entering a search query, submitting the form, and verifying the page title contains the search term.

Starting URL: https://duckduckgo.com

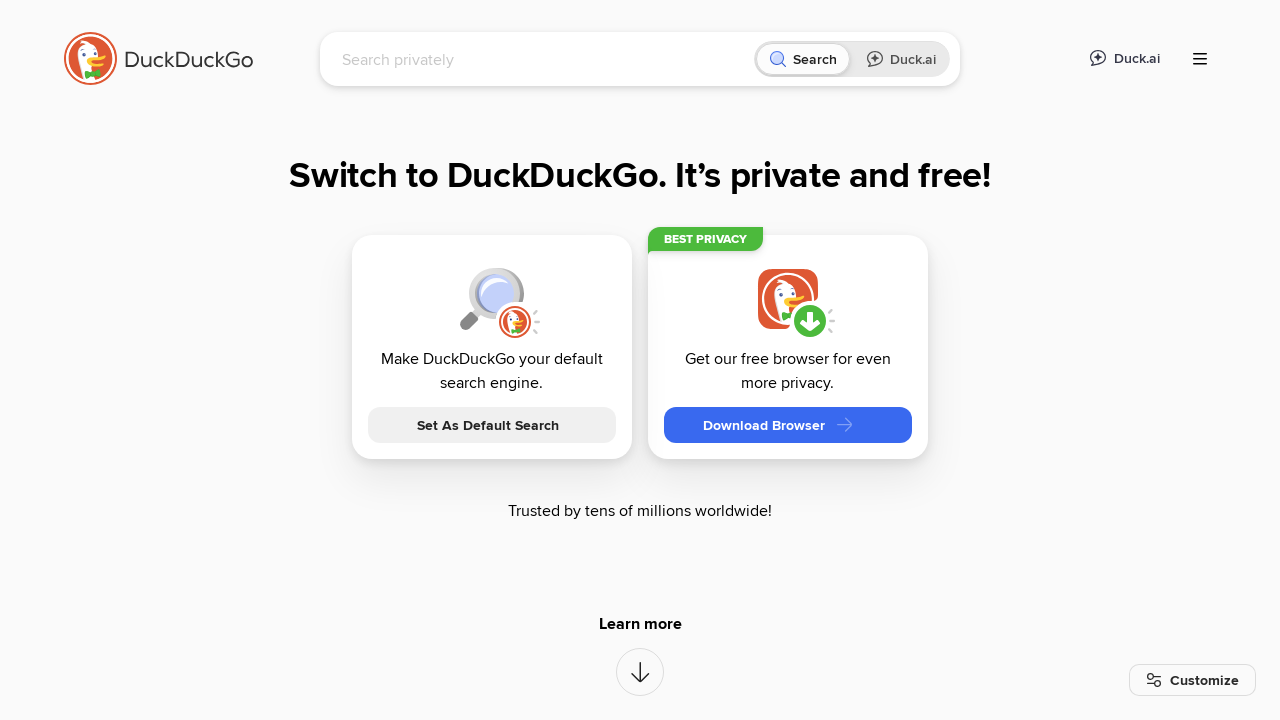

Filled search box with 'FluentLenium' on #searchbox_input
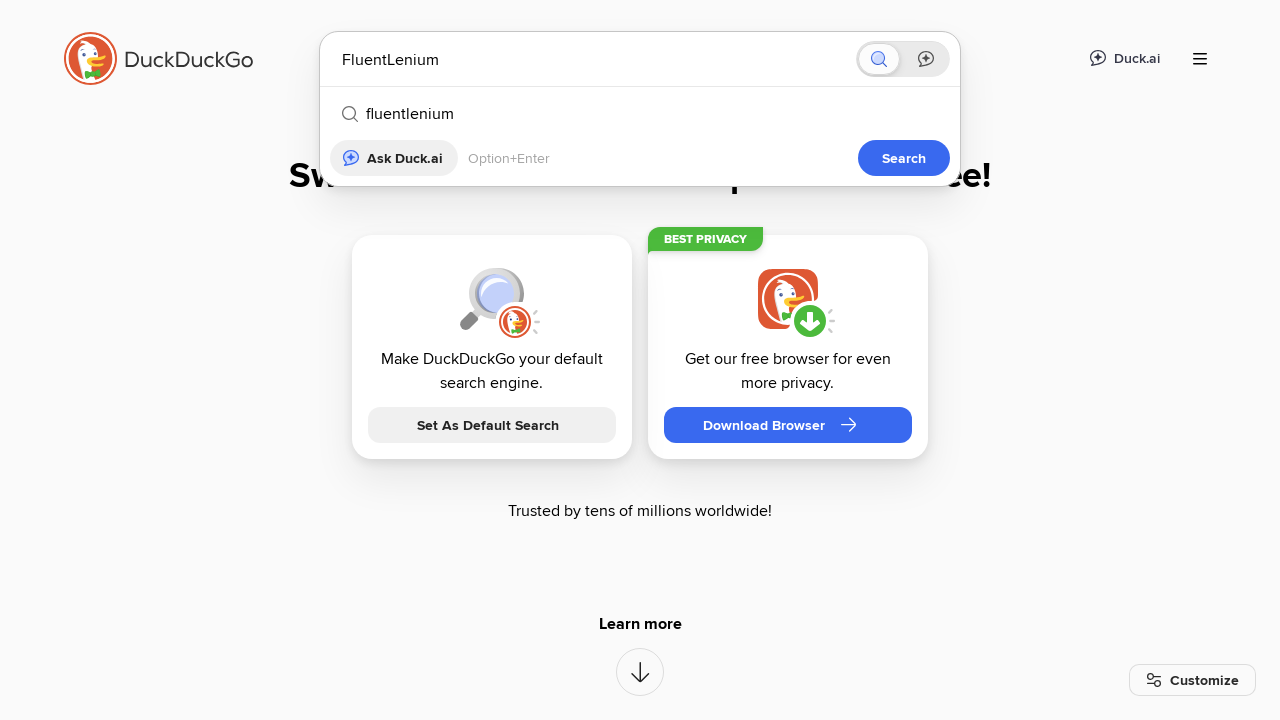

Clicked submit button to search for FluentLenium at (904, 158) on button[type='submit']
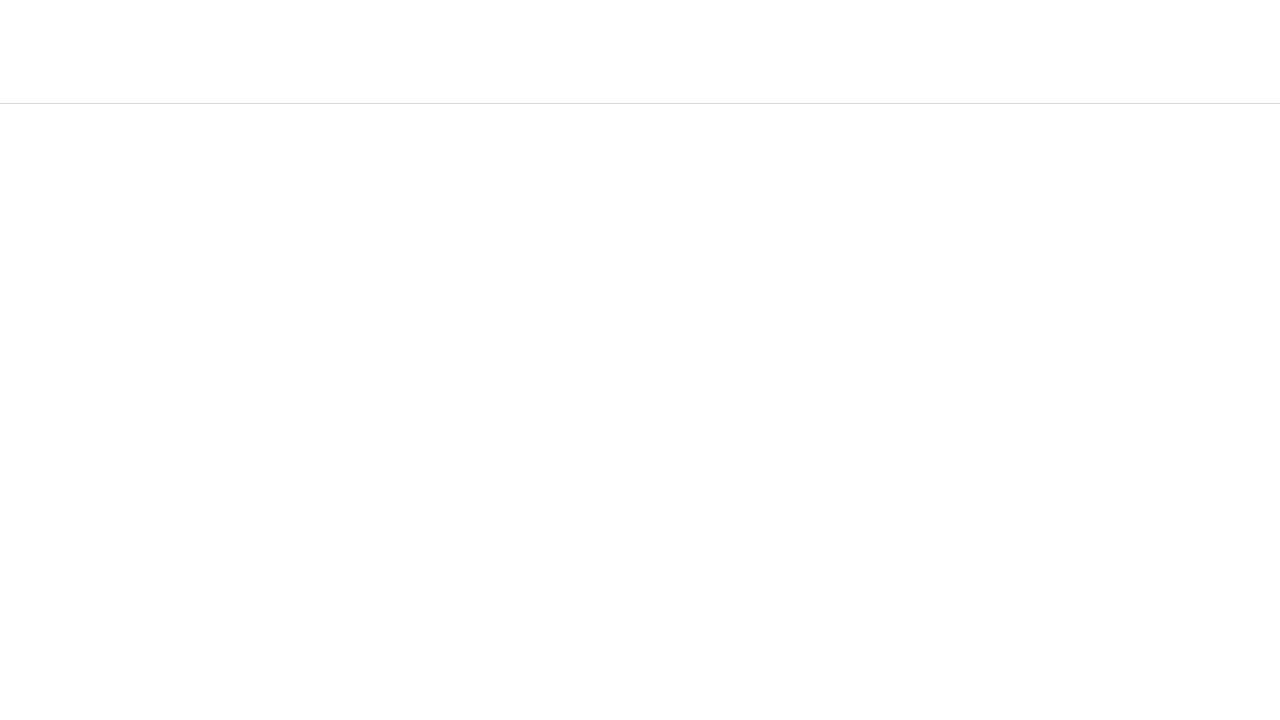

Waited for page title to update with search term 'FluentLenium'
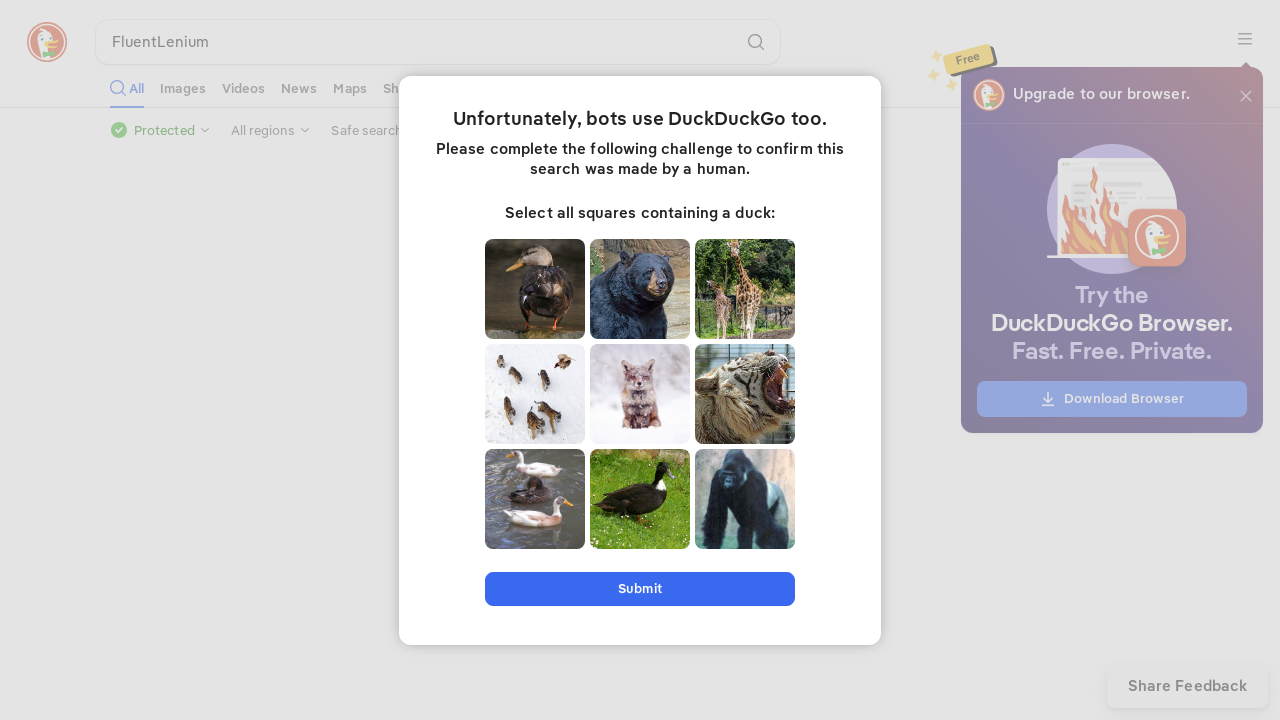

Verified page title contains 'FluentLenium'
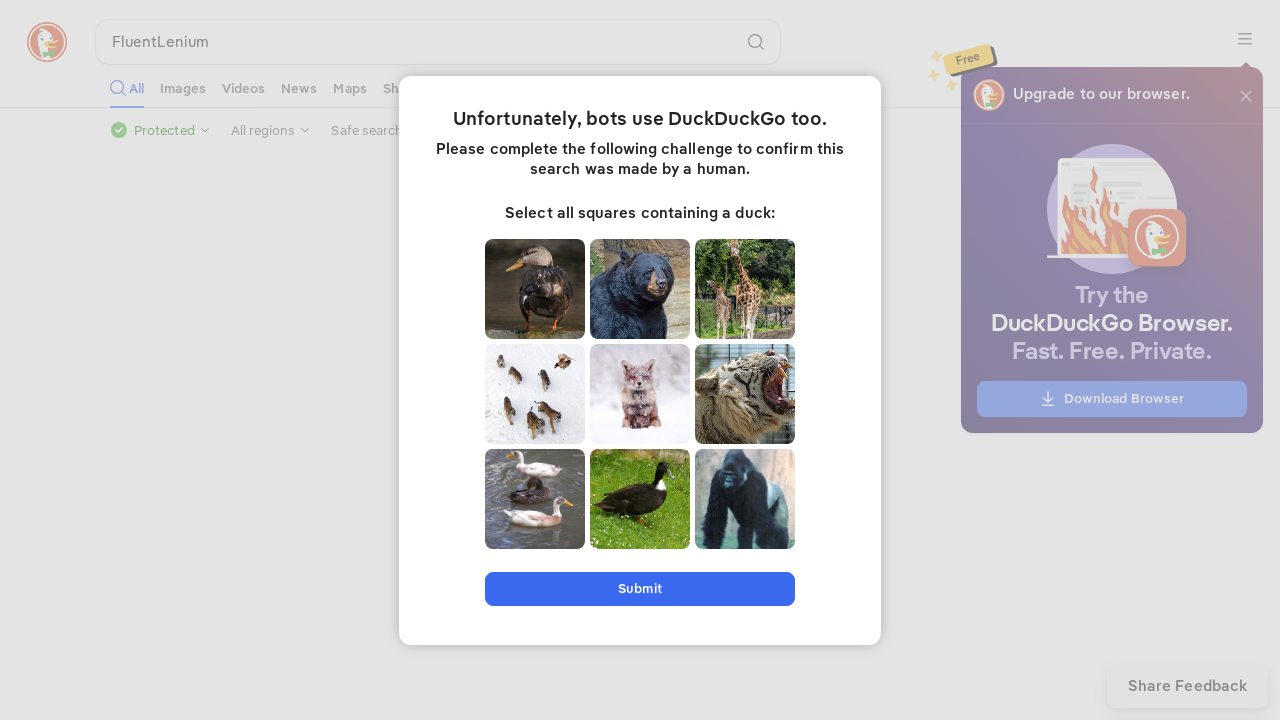

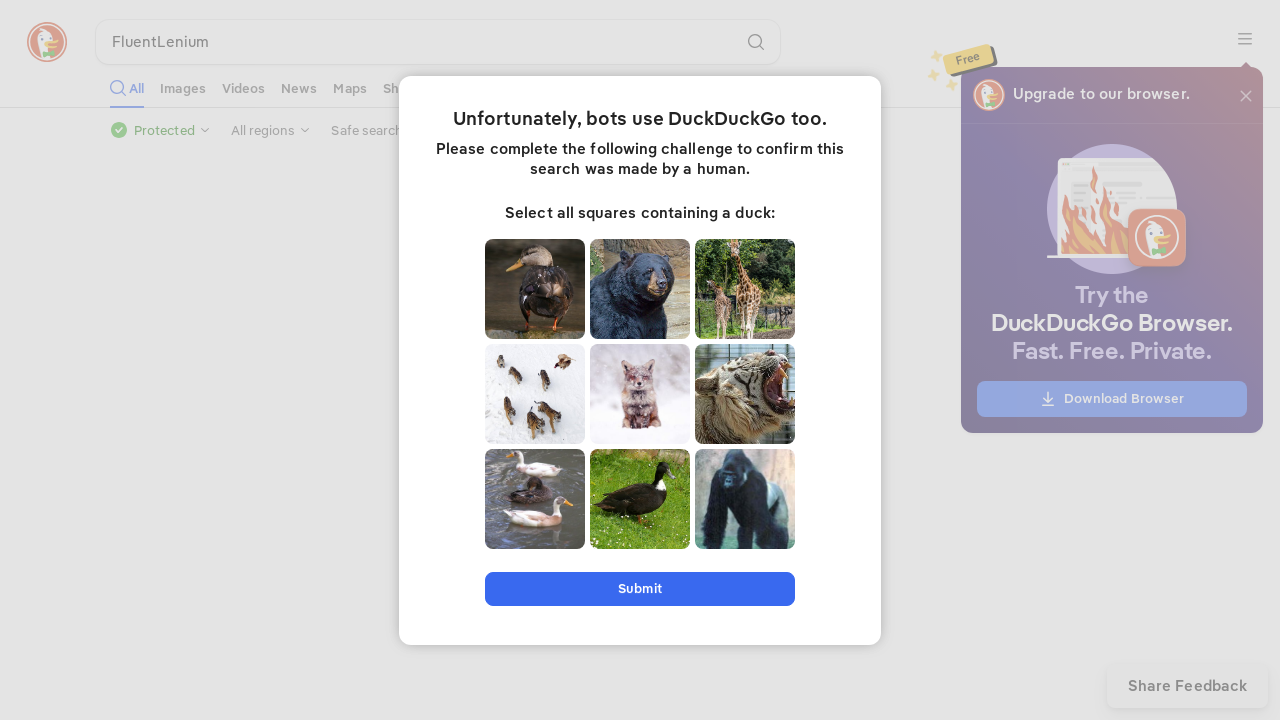